Tests JavaScript alert handling by clicking a button to trigger an alert, accepting it, and verifying the result message

Starting URL: https://the-internet.herokuapp.com/javascript_alerts

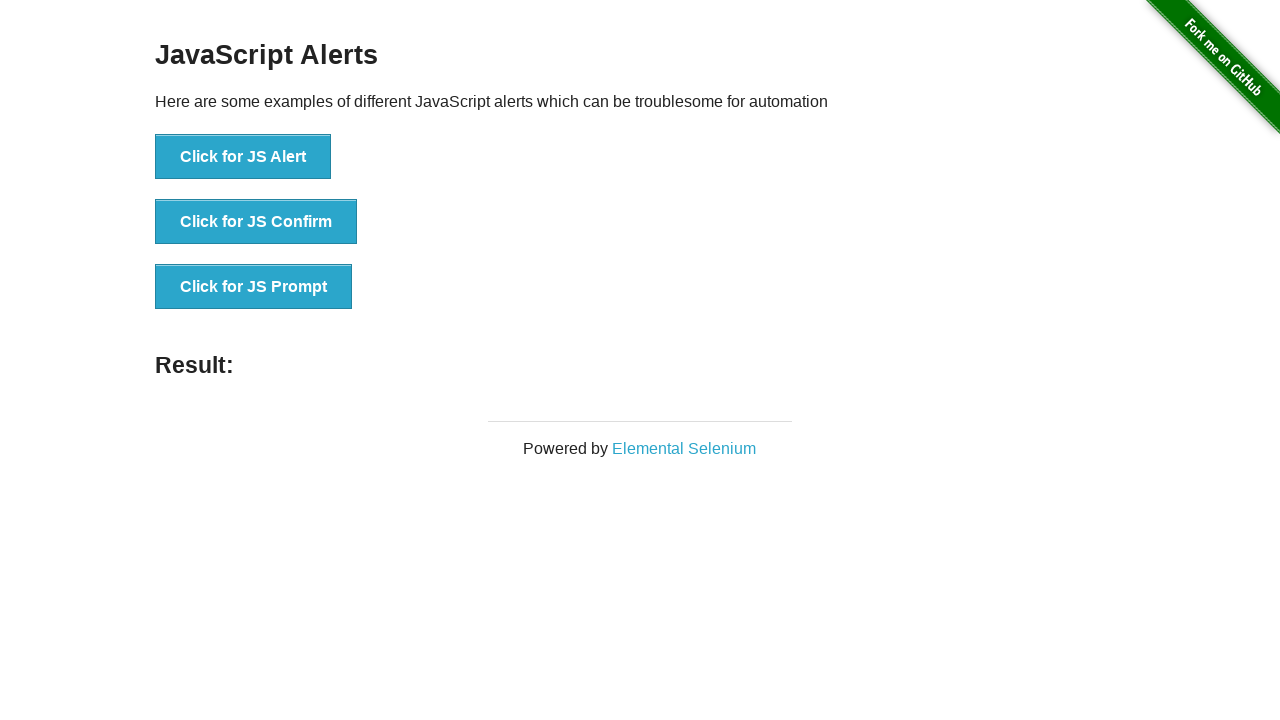

Clicked button to trigger JavaScript alert at (243, 157) on text='Click for JS Alert'
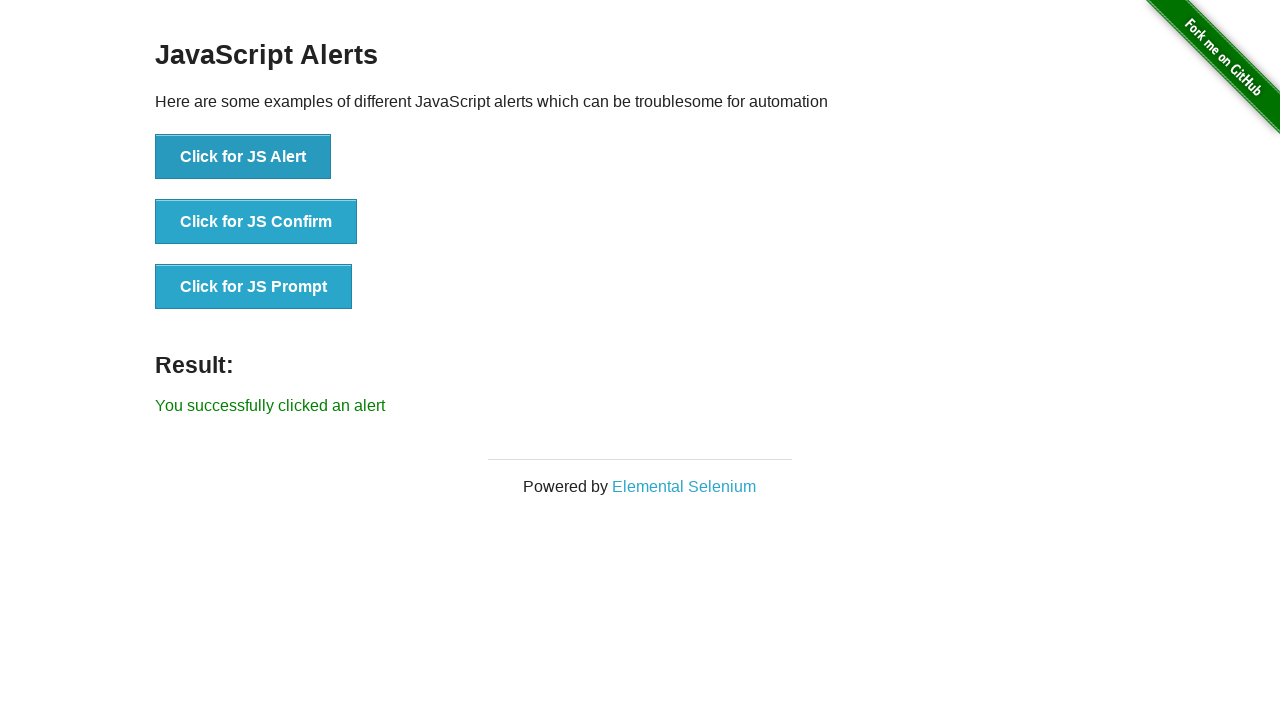

Set up dialog handler to accept alert
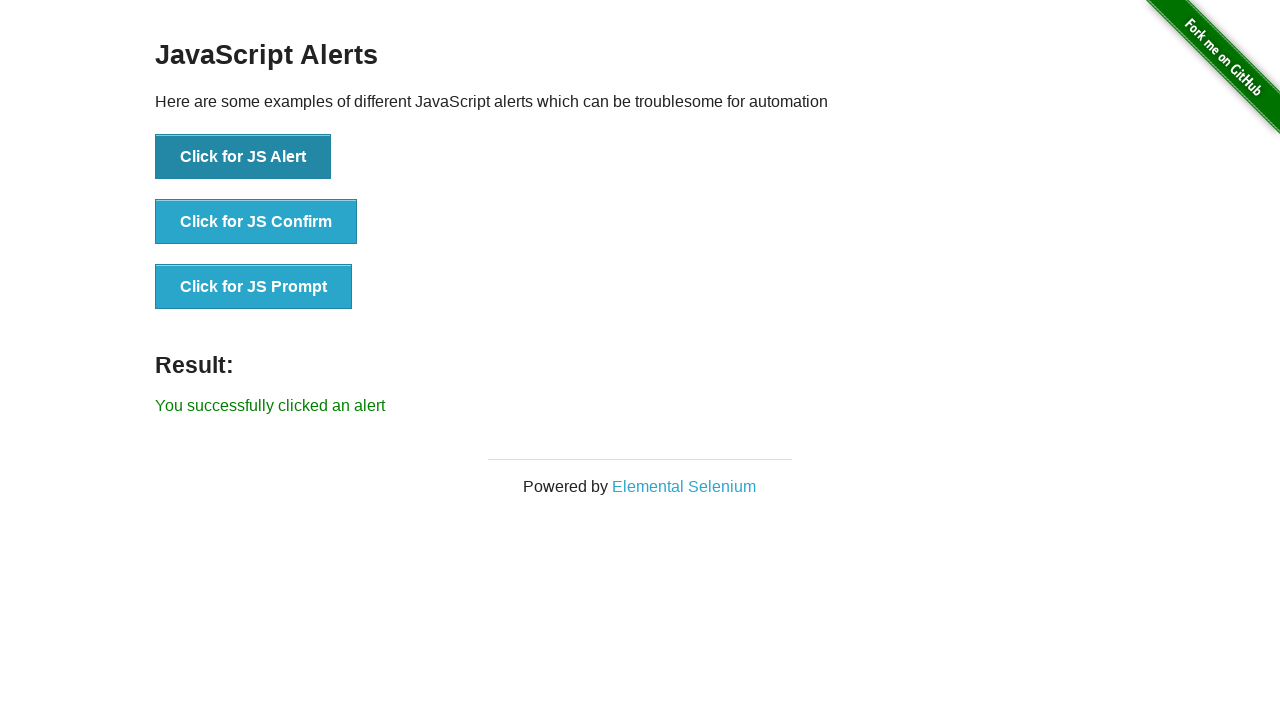

Result message element loaded
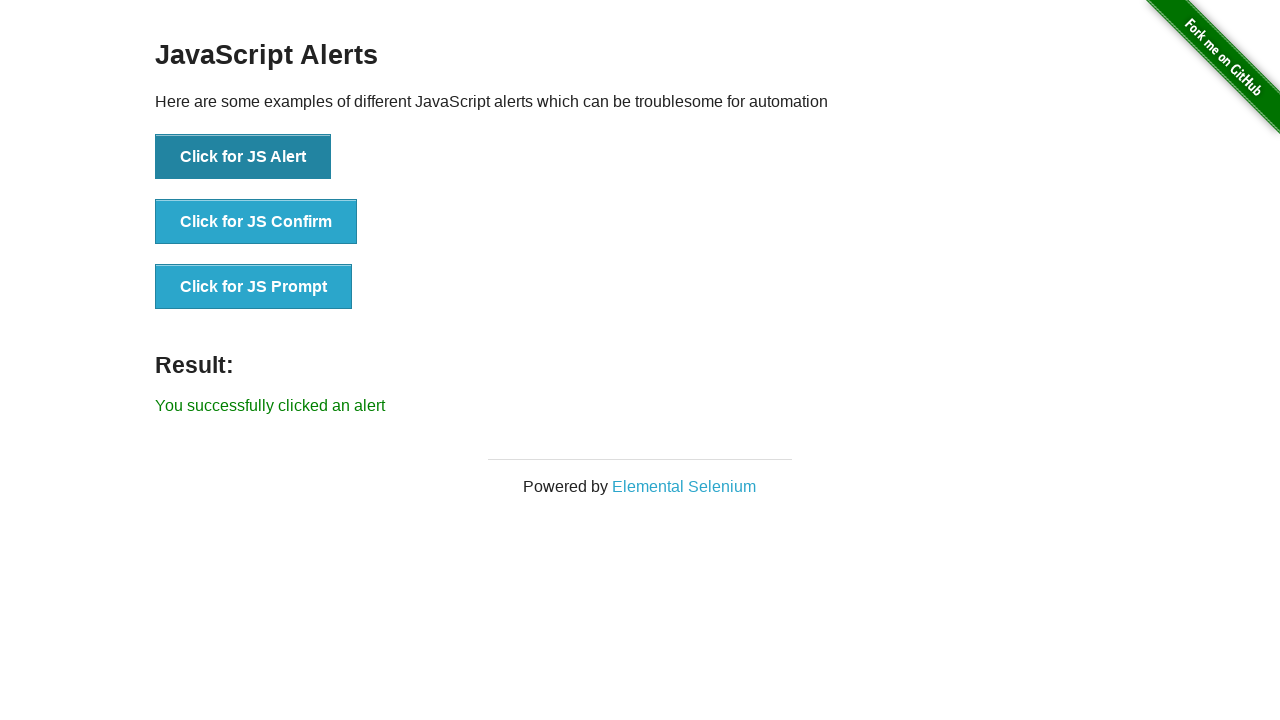

Verified result message: 'You successfully clicked an alert'
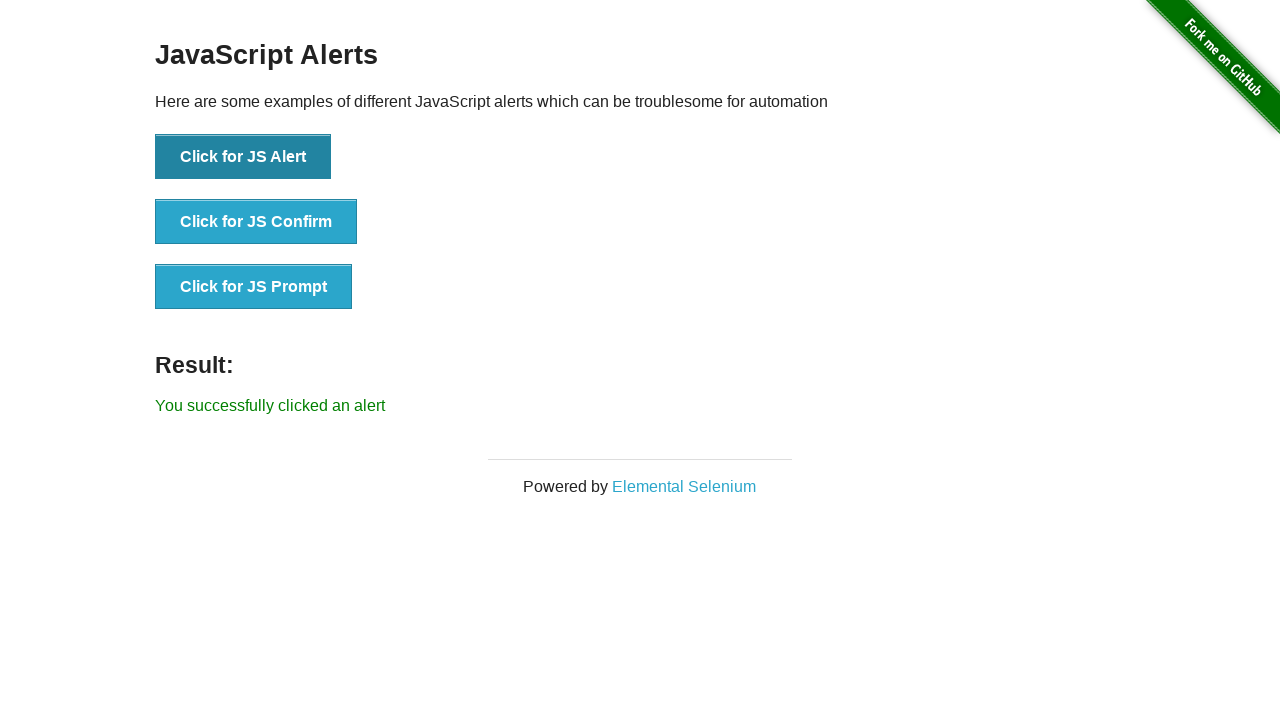

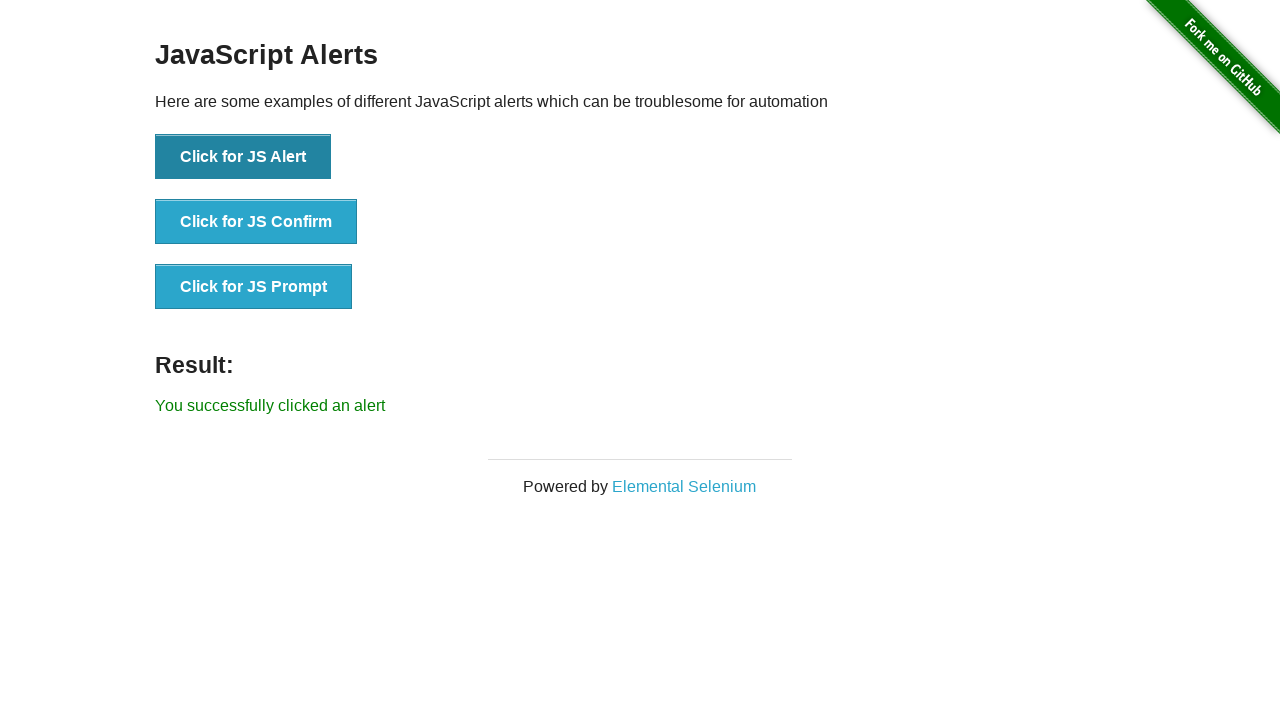